Tests web table functionality by navigating to a practice page and verifying that specific cell values in the table match expected data (name, last name, age, email, salary, department).

Starting URL: https://www.tutorialspoint.com/selenium/practice/webtables.php#

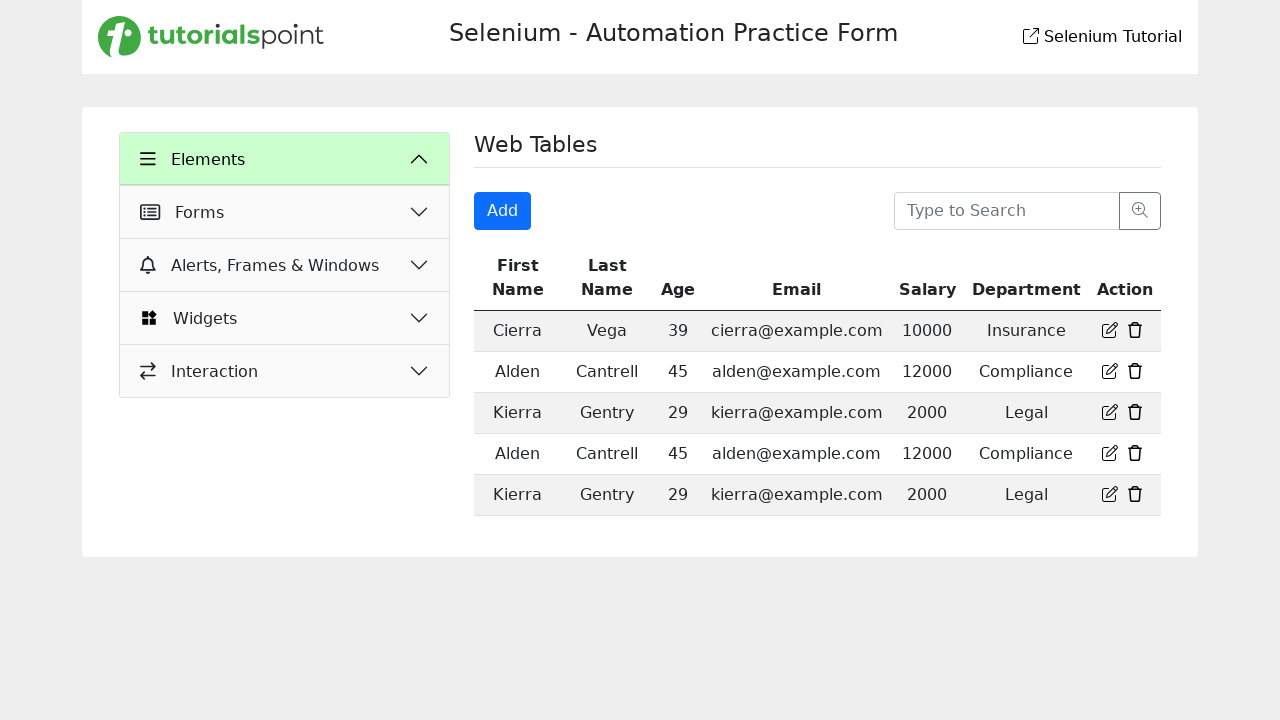

Set viewport size to 1300x800
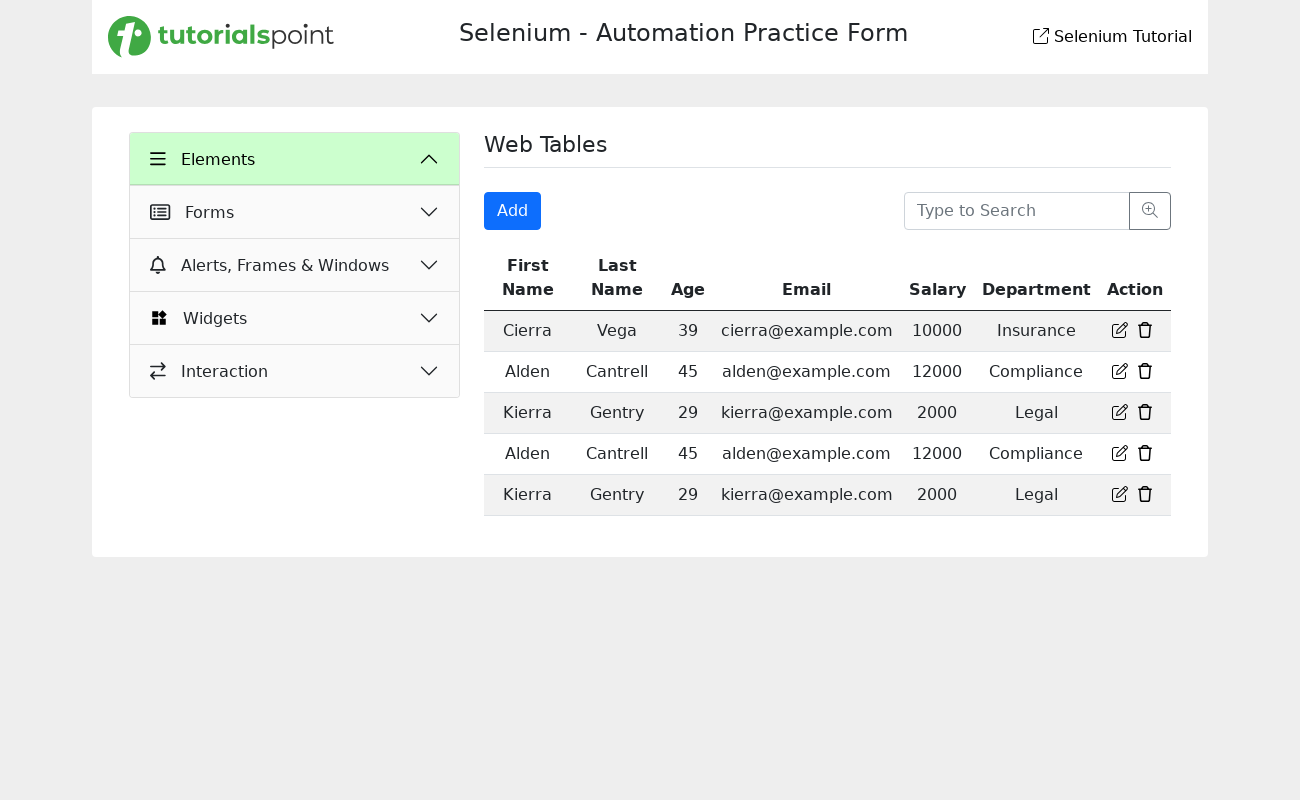

Waited for web table to load and first data row to be visible
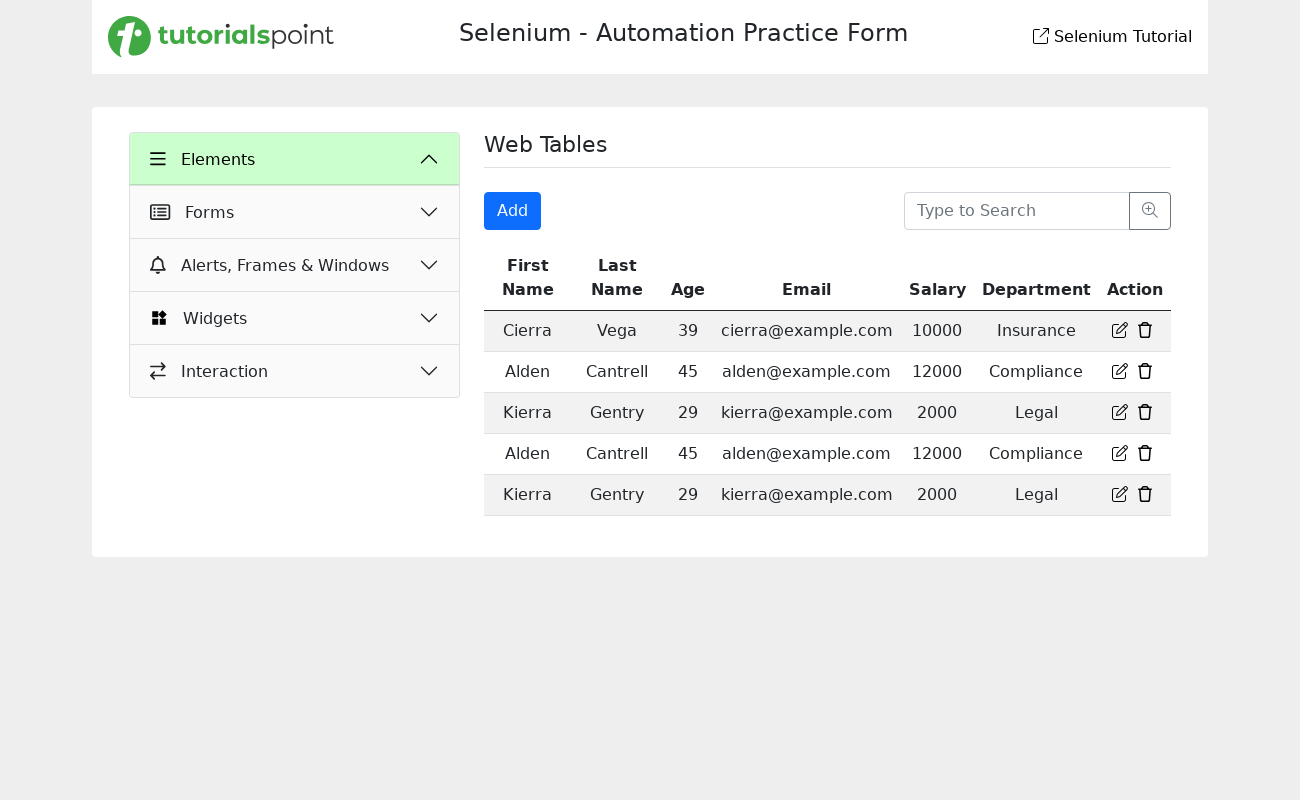

Retrieved name cell value from table row 2
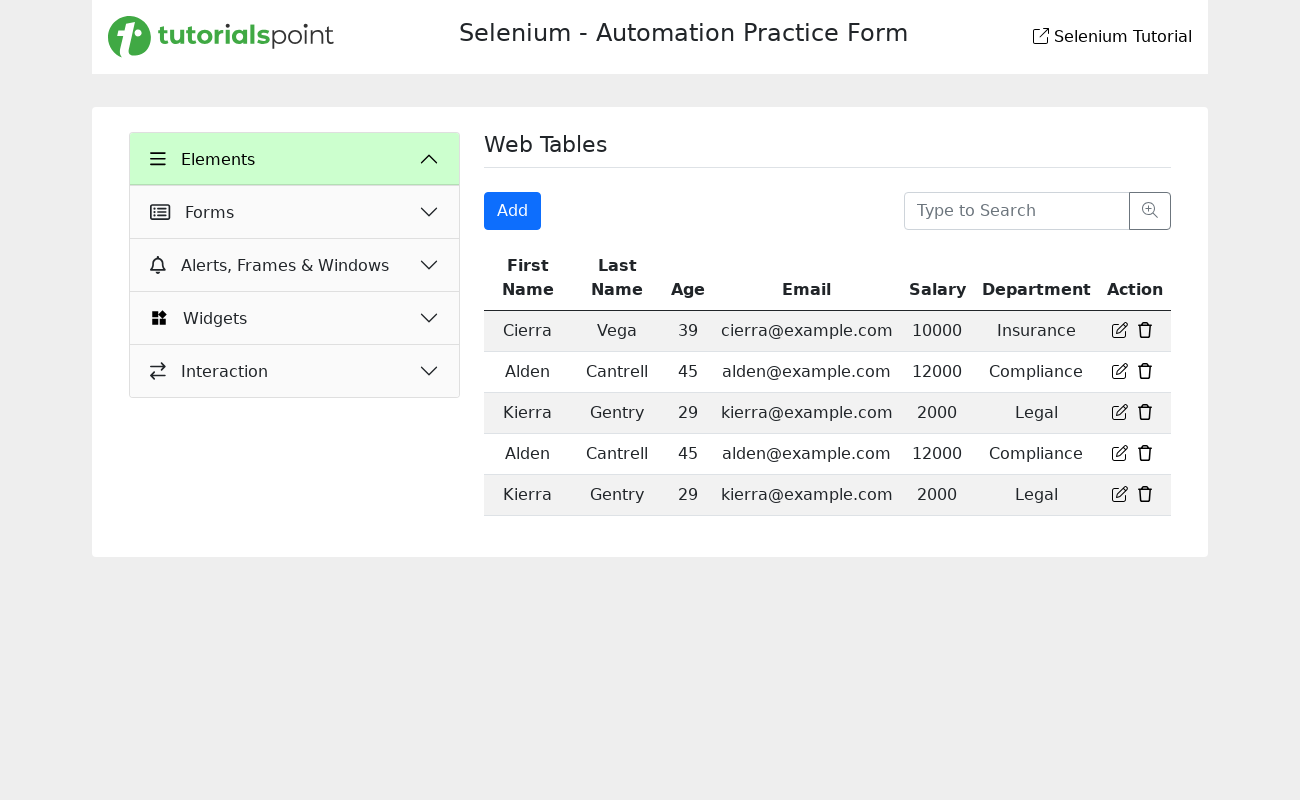

Retrieved last name cell value from table row 2
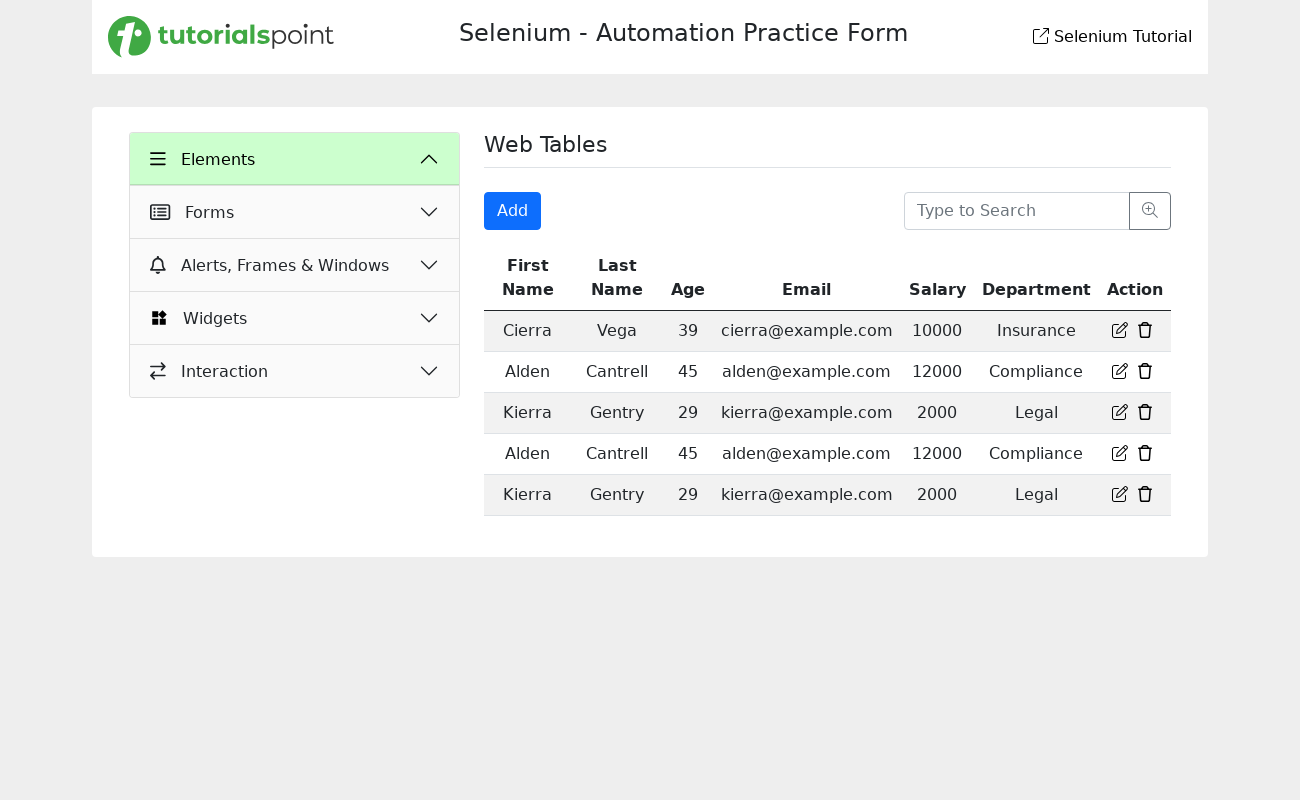

Retrieved age cell value from table row 2
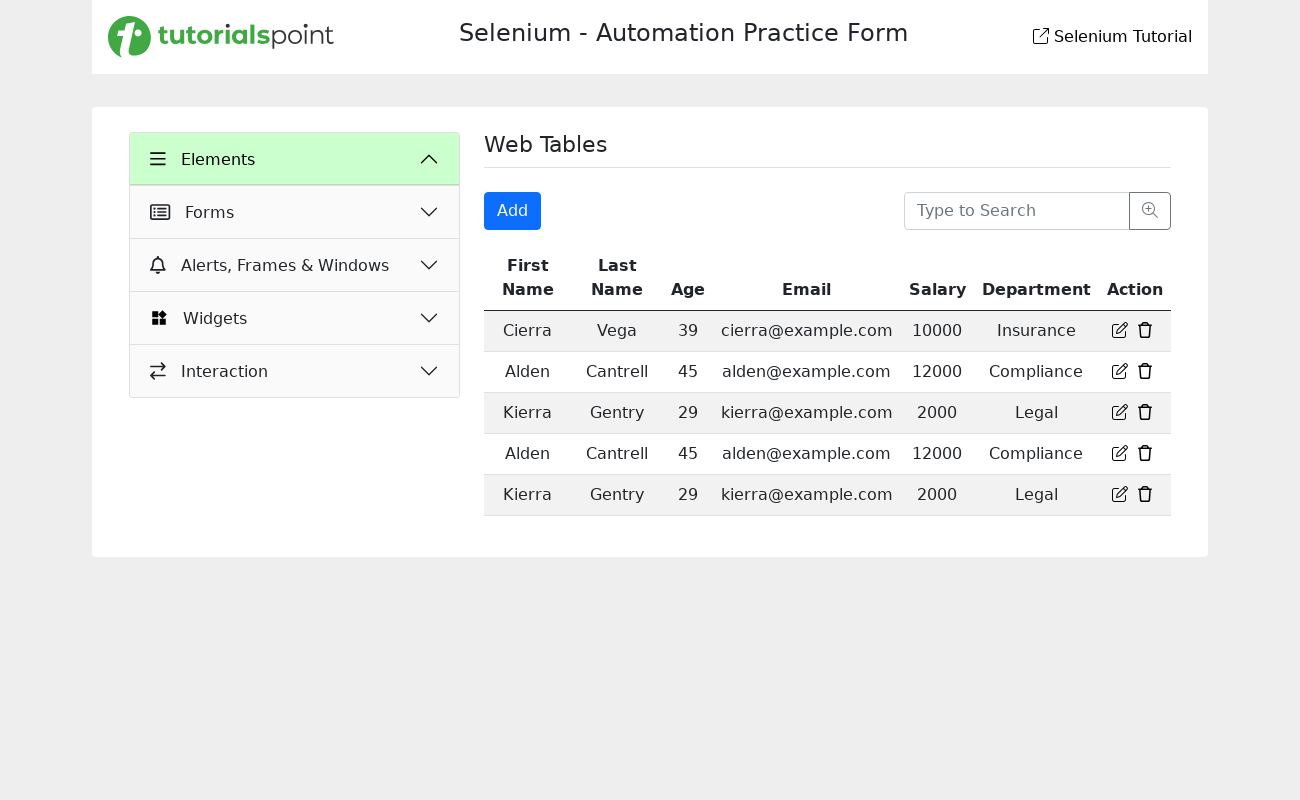

Retrieved email cell value from table row 2
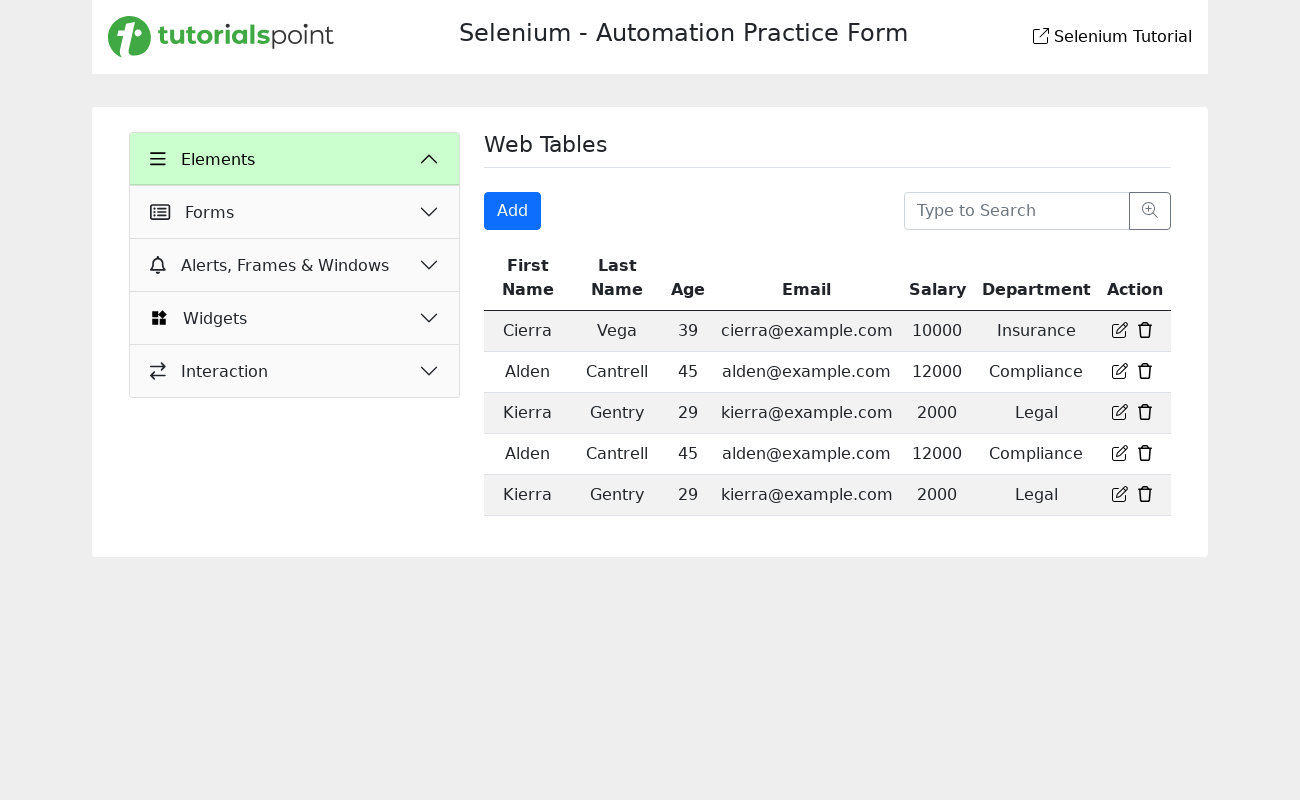

Retrieved salary cell value from table row 2
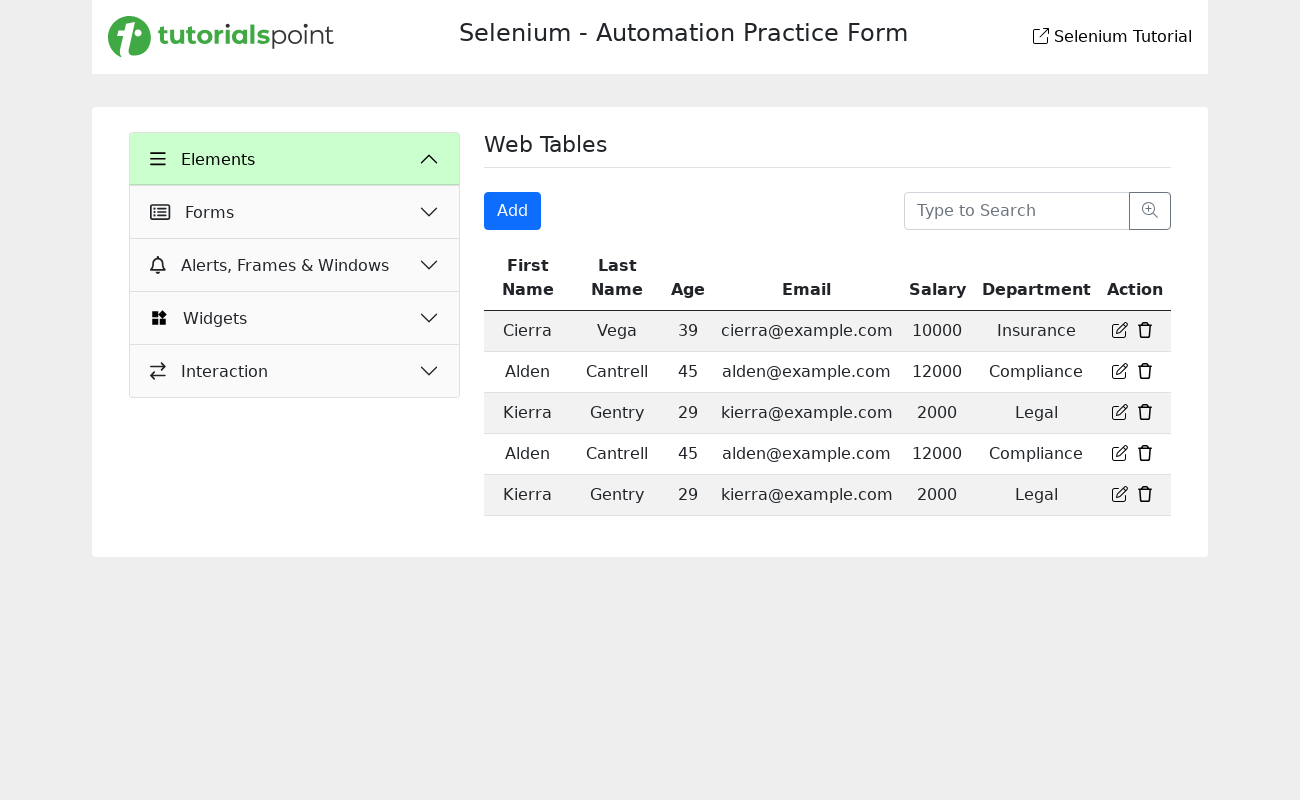

Retrieved department cell value from table row 2
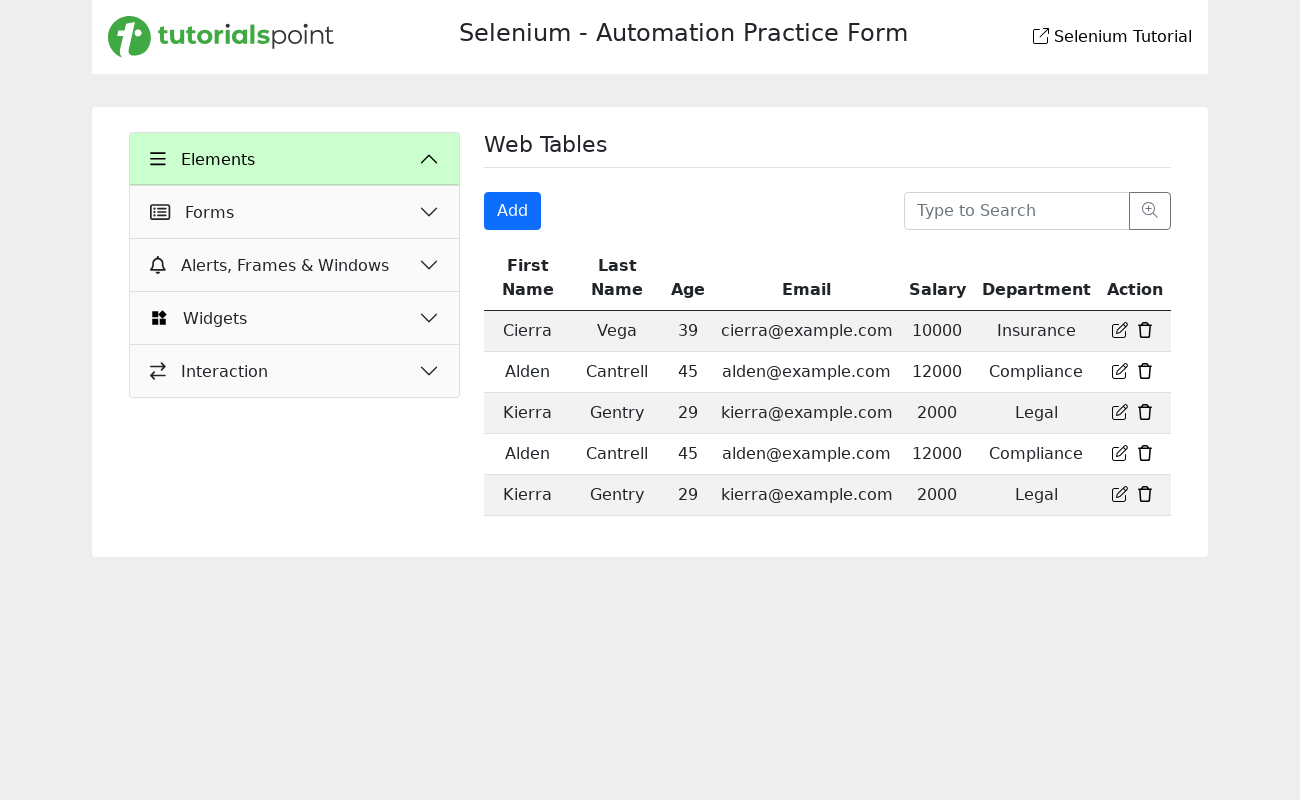

Verified name is 'Alden'
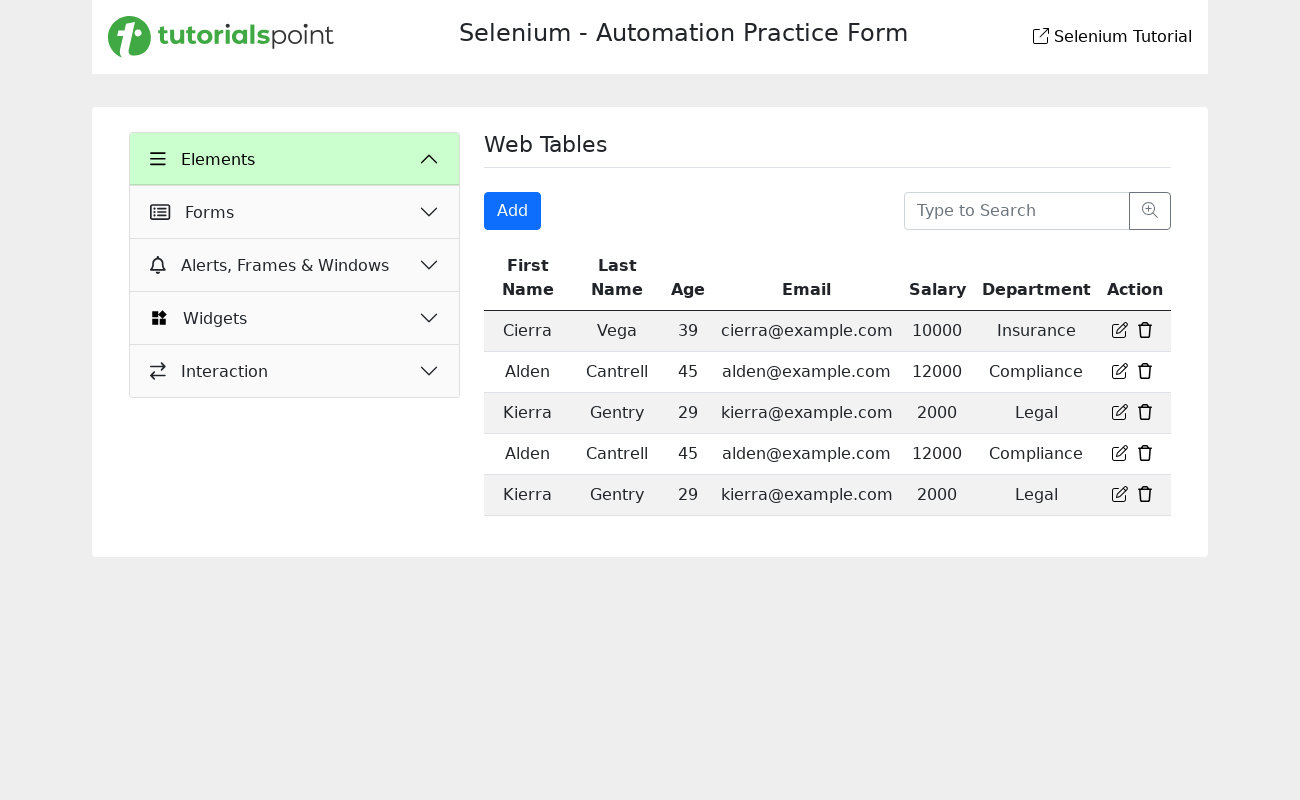

Verified last name is 'Cantrell'
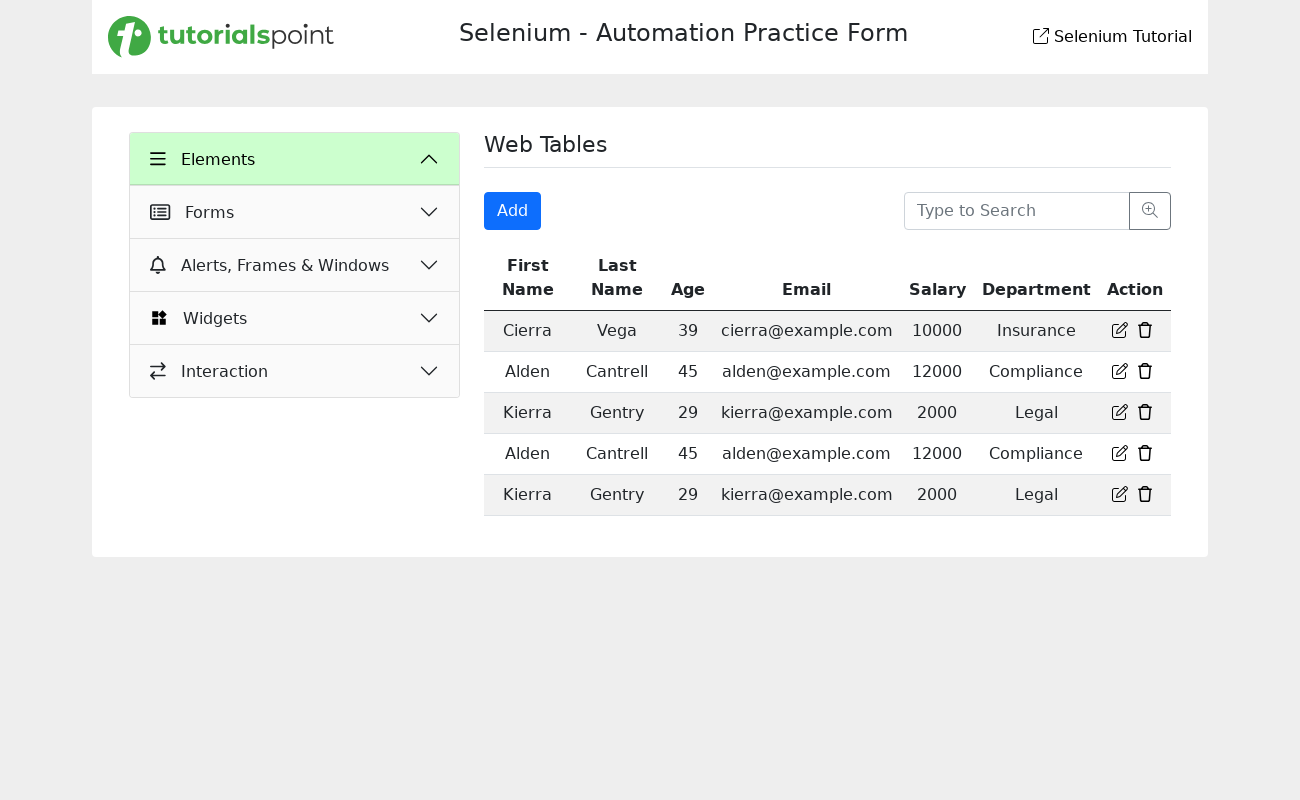

Verified age is '45'
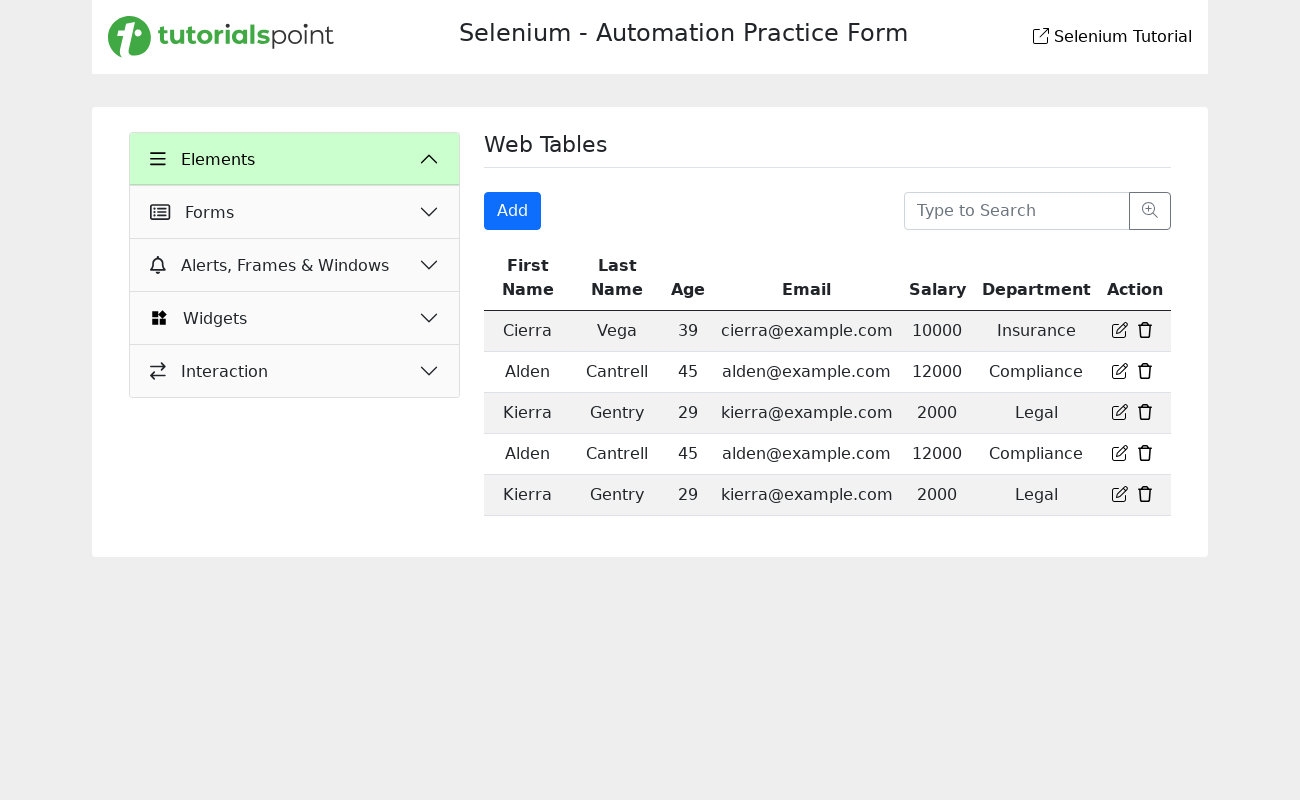

Verified email is 'alden@example.com'
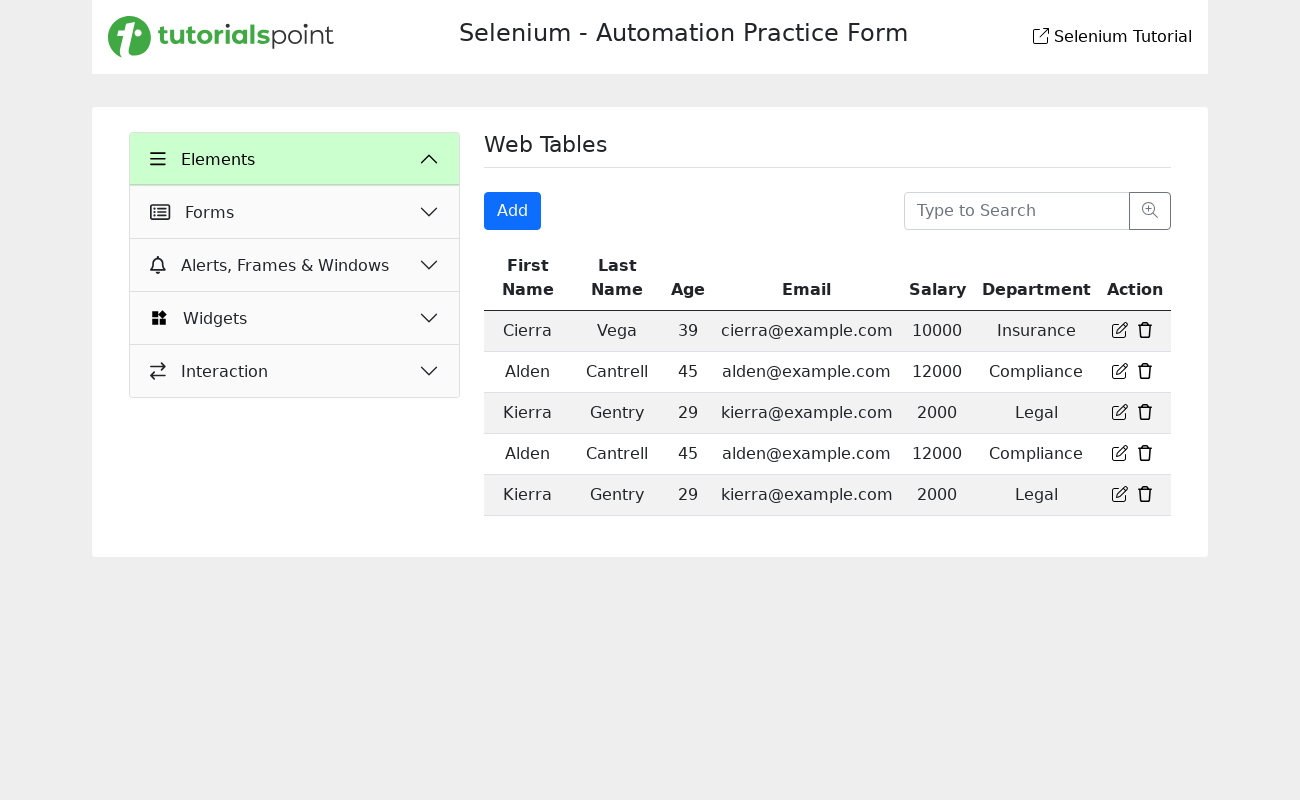

Verified salary is '12000'
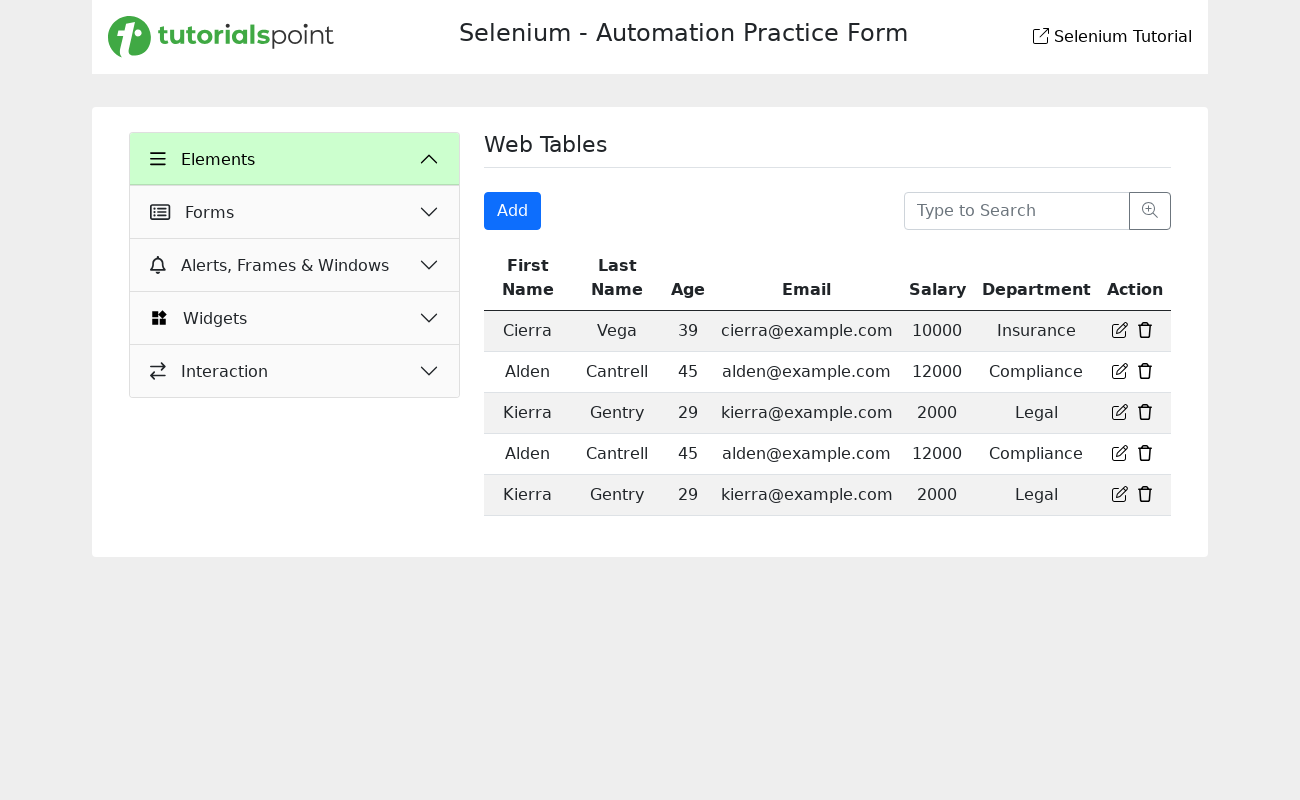

Verified department is 'Compliance'
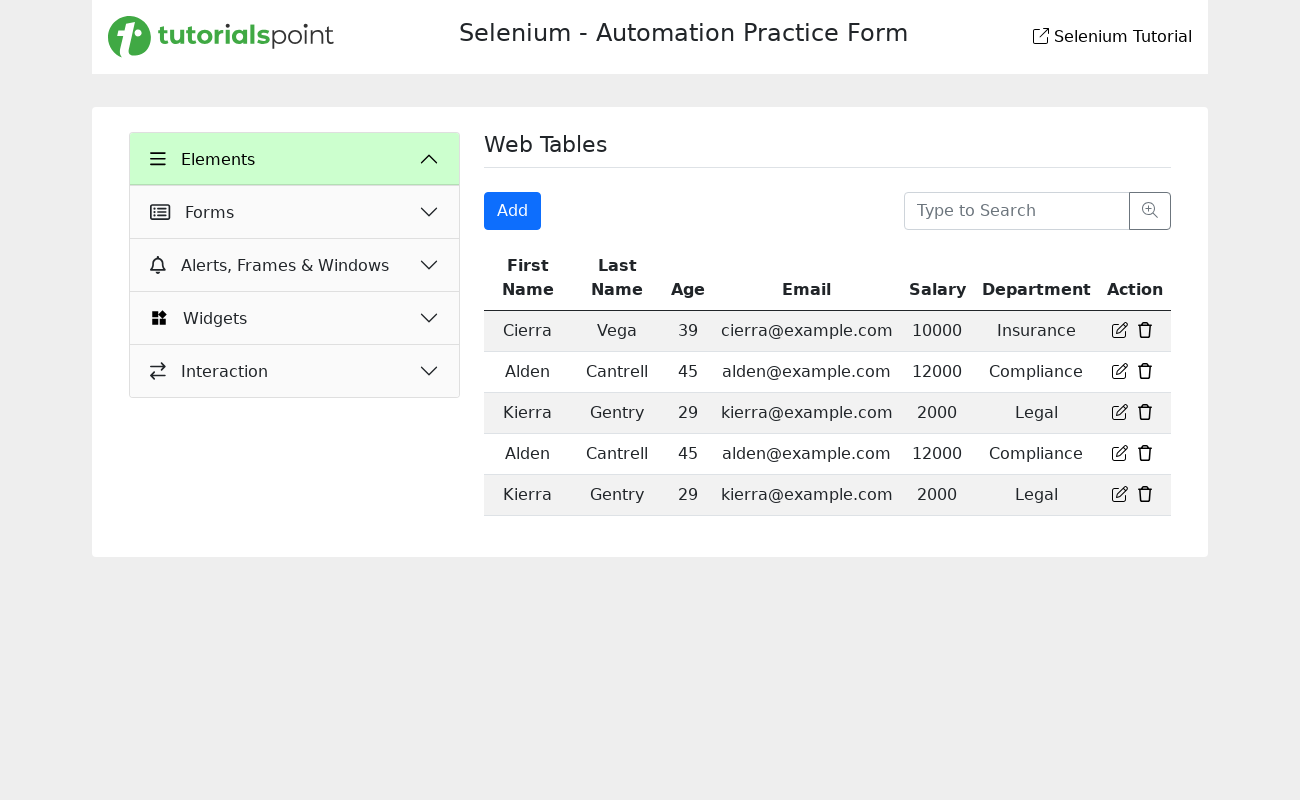

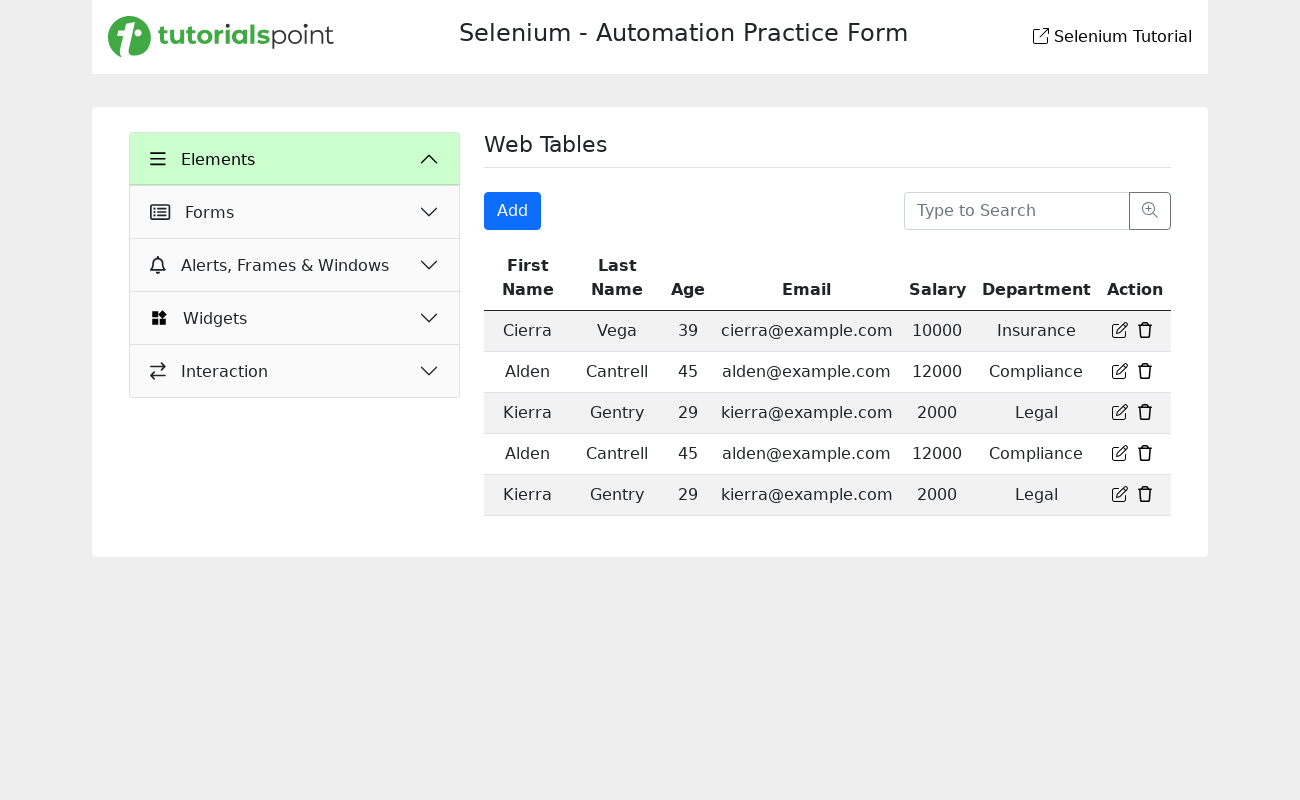